Tests a data types form by filling in all fields (first name, last name, address, zip code, city, country, email, phone, job position, and company) and submitting the form.

Starting URL: https://bonigarcia.dev/selenium-webdriver-java/data-types.html

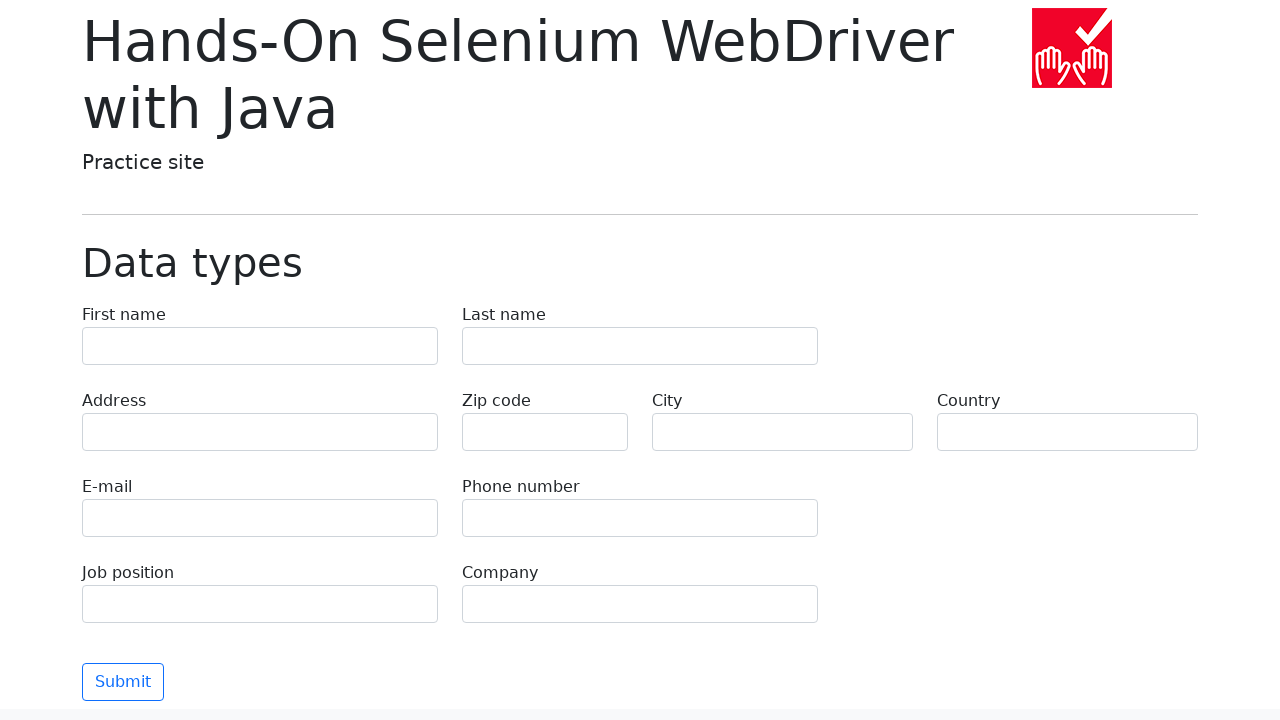

Filled first name field with 'Michael' on [name='first-name']
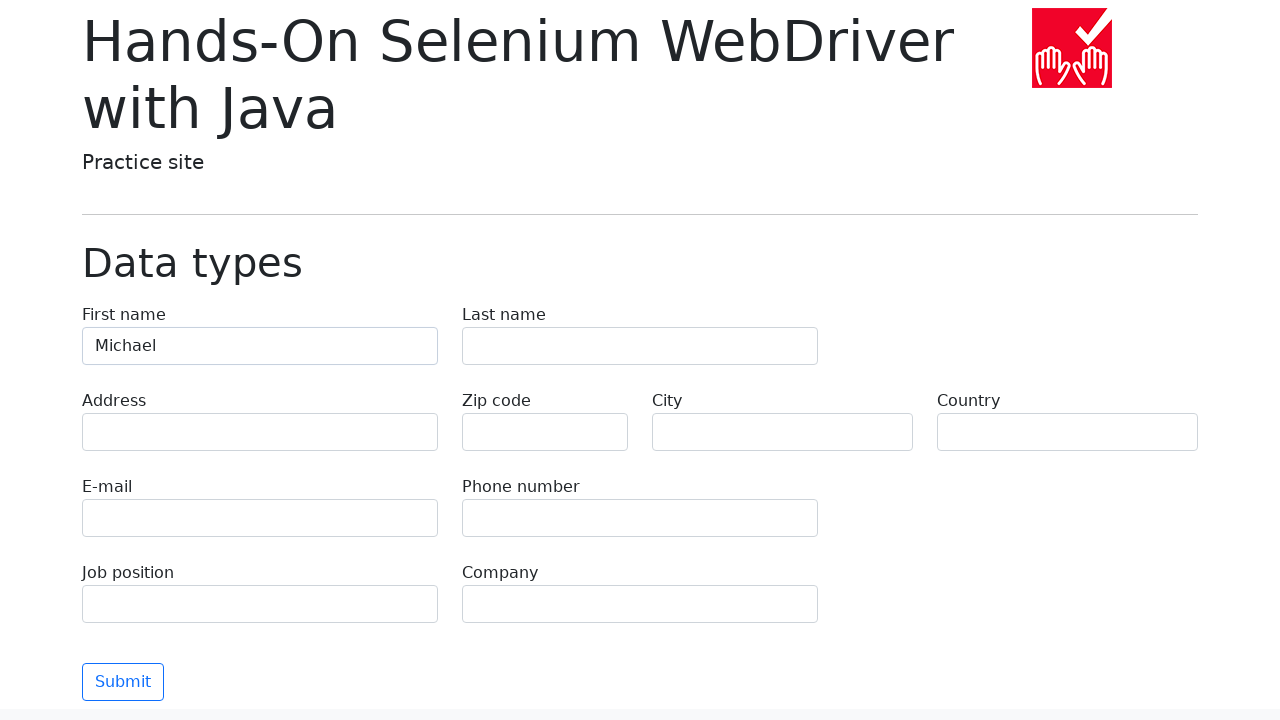

Filled last name field with 'Johnson' on [name='last-name']
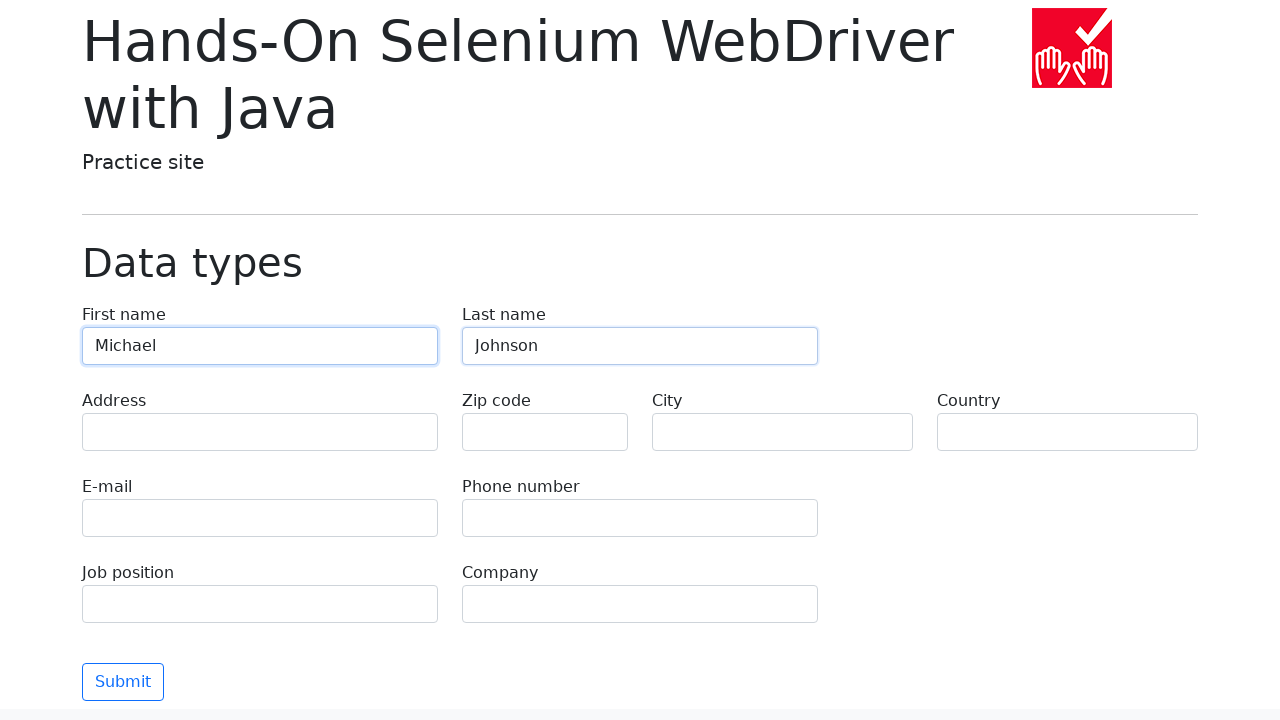

Filled address field with '742 Evergreen Terrace' on [name='address']
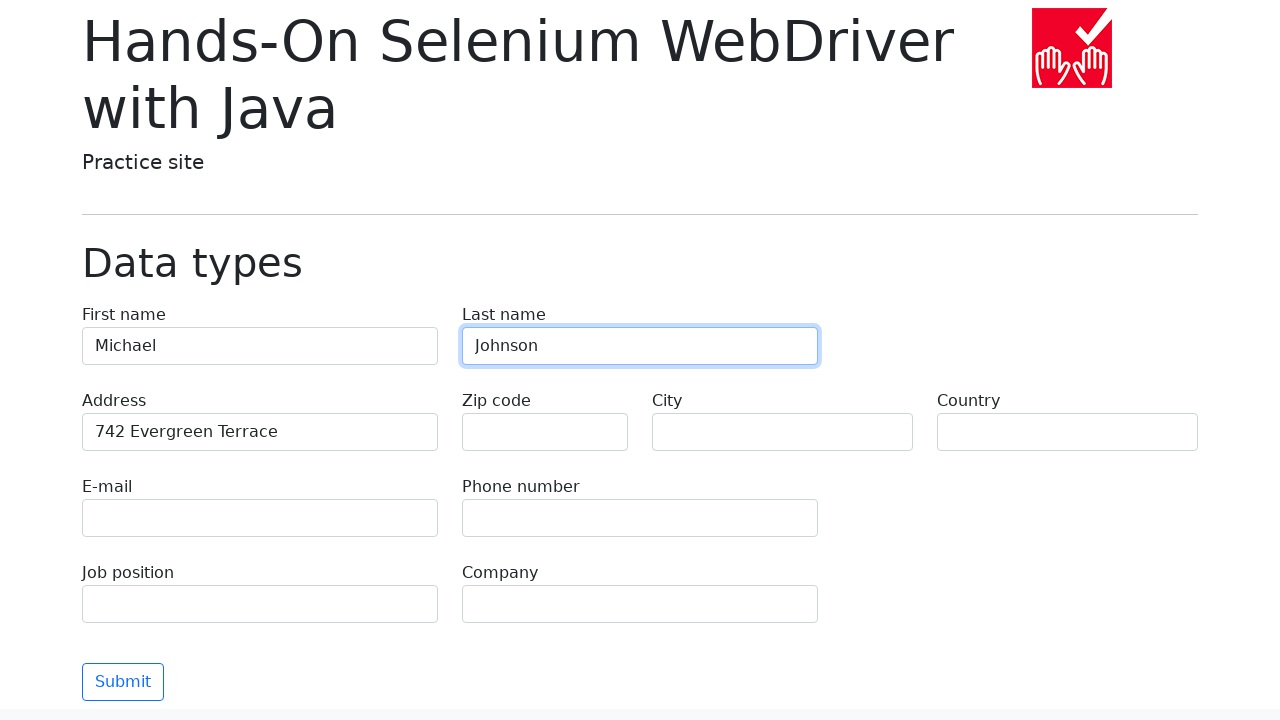

Filled zip code field with '90210' on [name='zip-code']
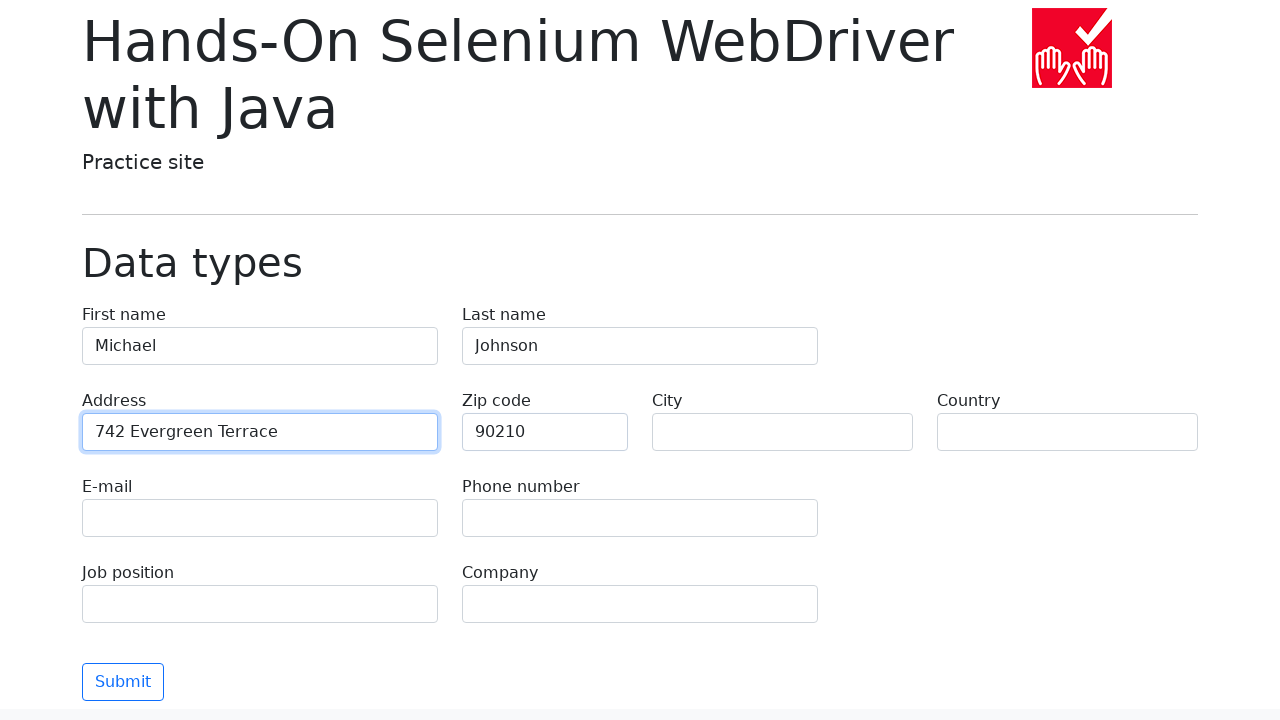

Filled city field with 'Springfield' on [name='city']
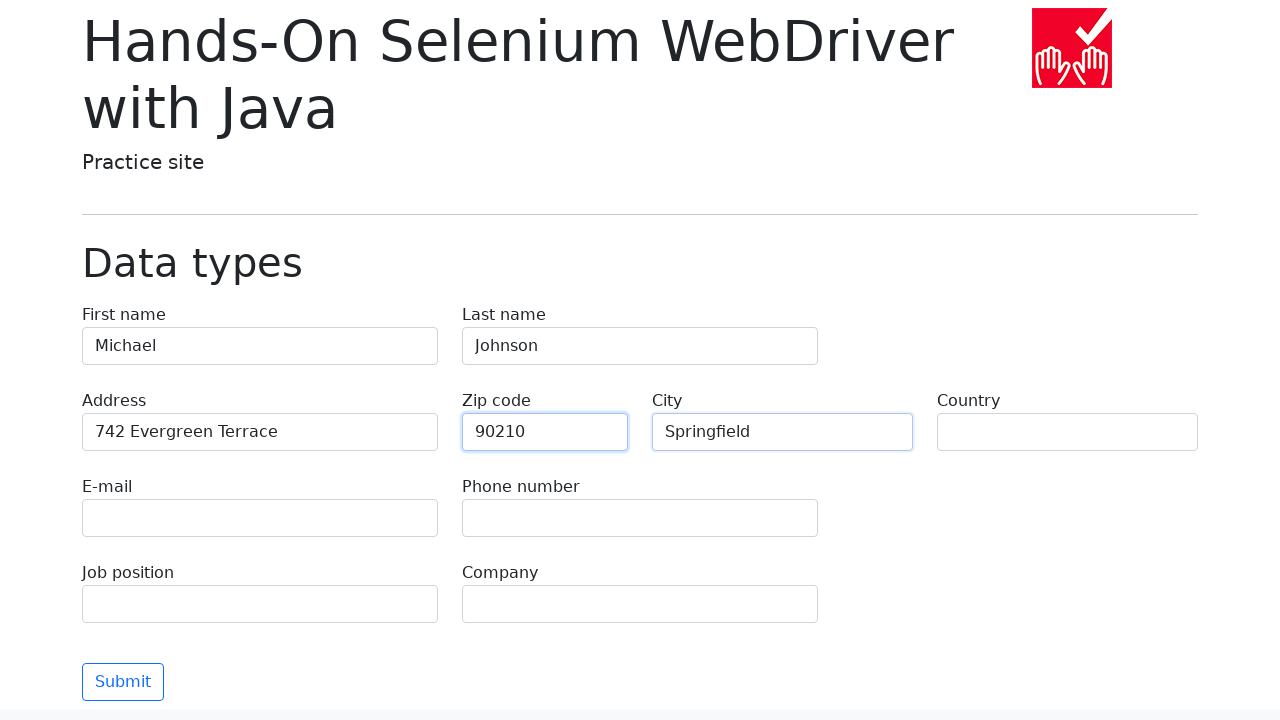

Filled country field with 'United States' on [name='country']
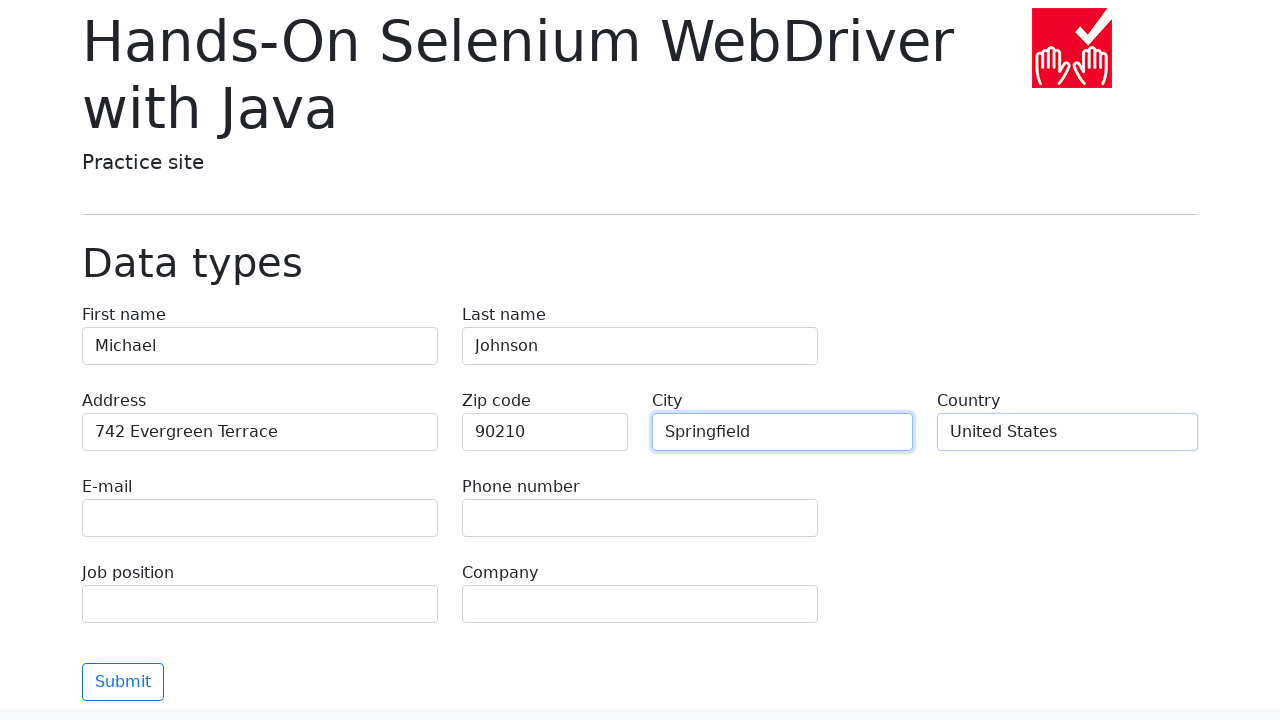

Filled email field with 'michael.johnson@example.com' on [name='e-mail']
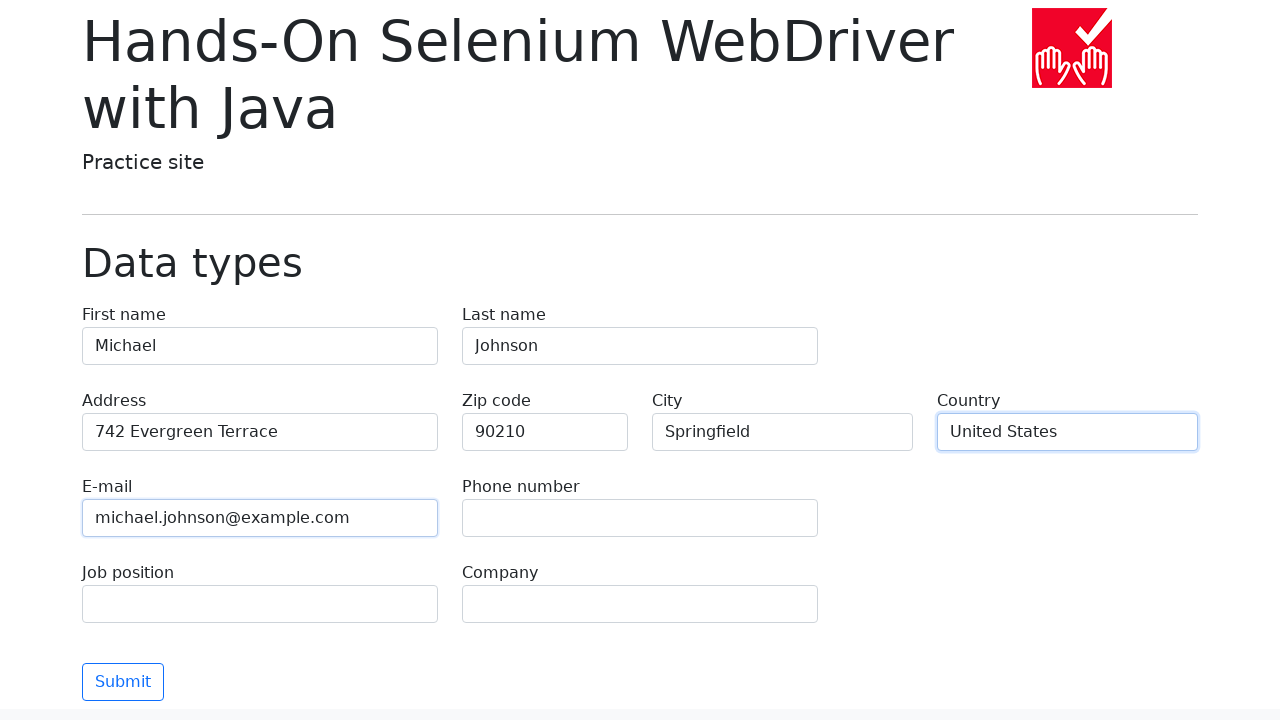

Filled phone field with '+1-555-987-6543' on [name='phone']
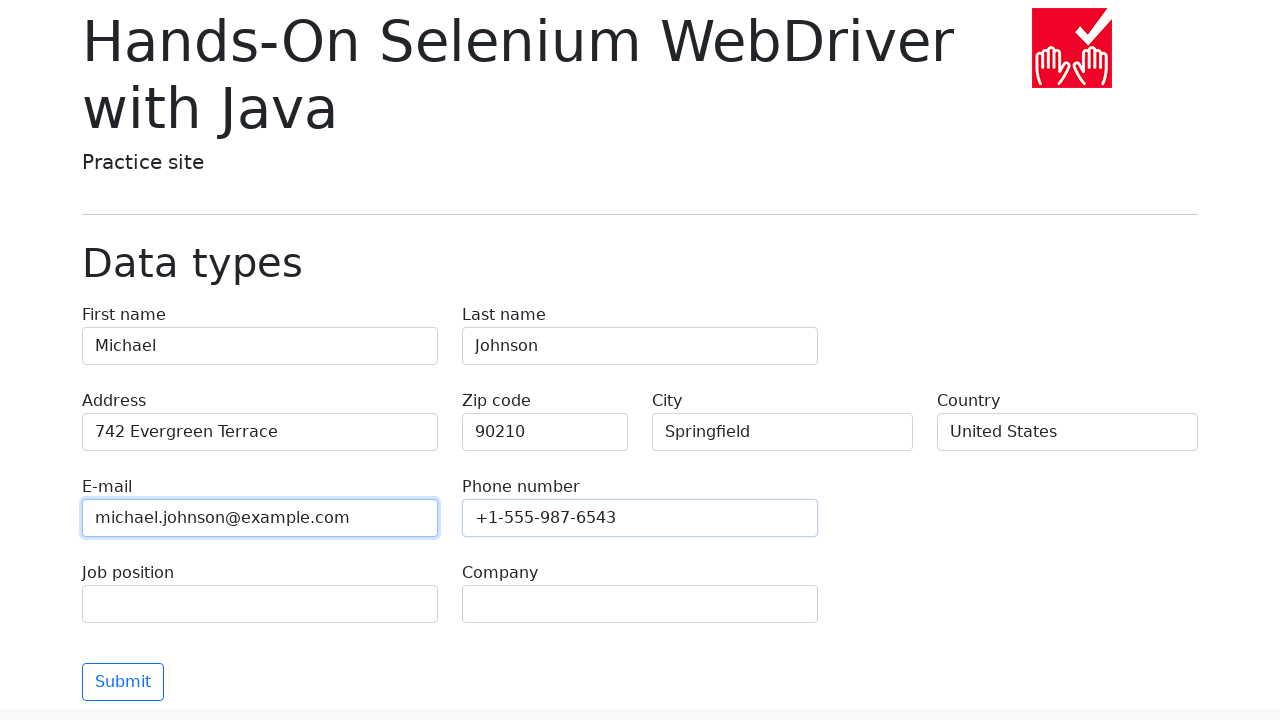

Filled job position field with 'Software Engineer' on [name='job-position']
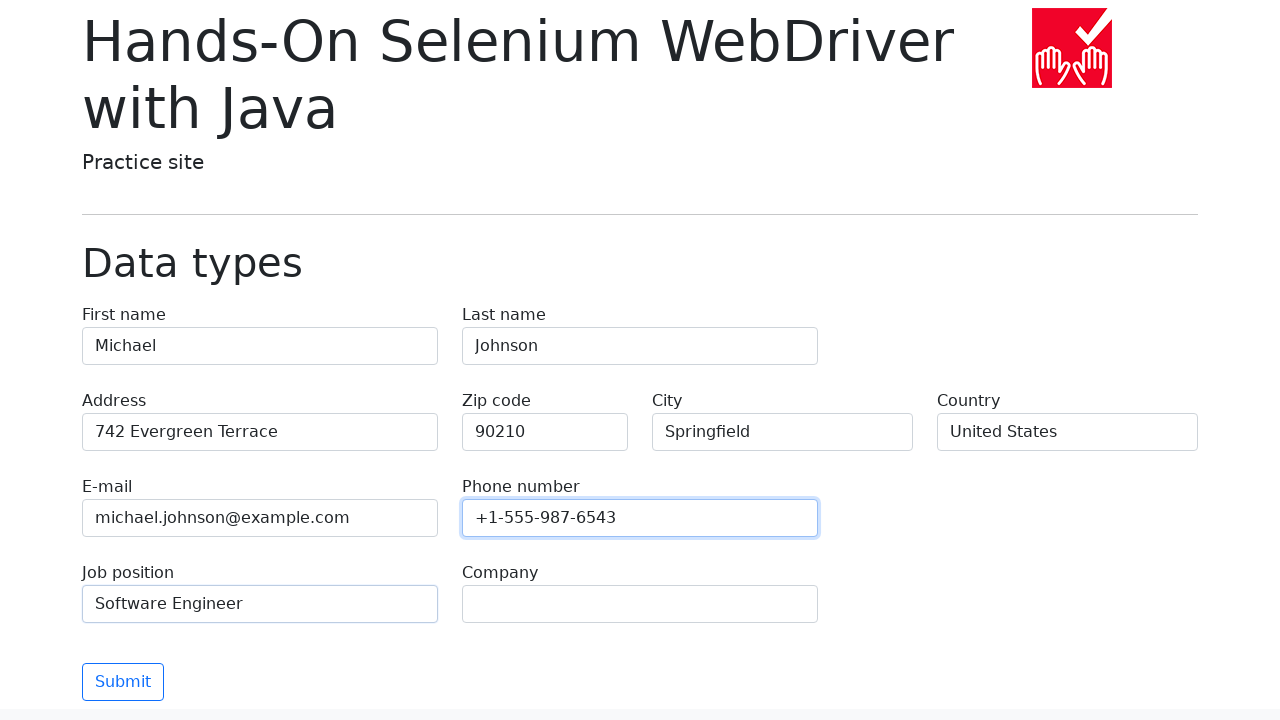

Filled company field with 'Tech Solutions Inc' on [name='company']
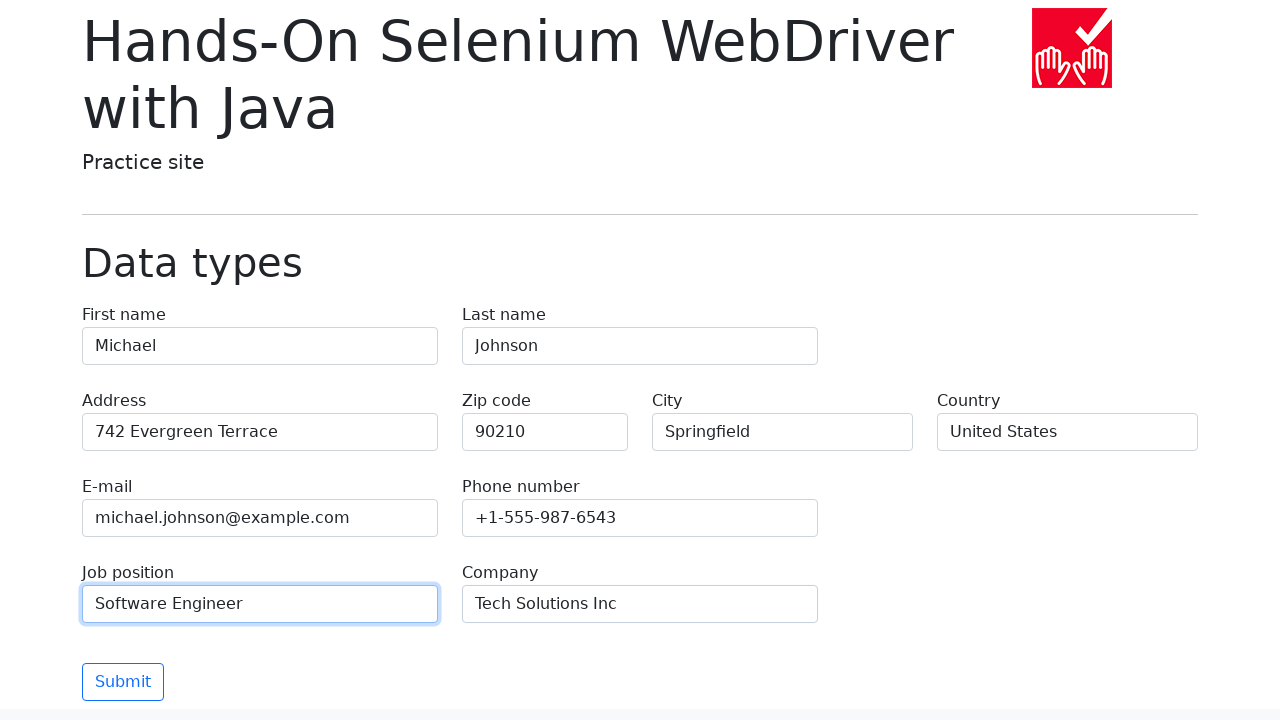

Clicked submit button to submit the form at (123, 682) on [type='submit']
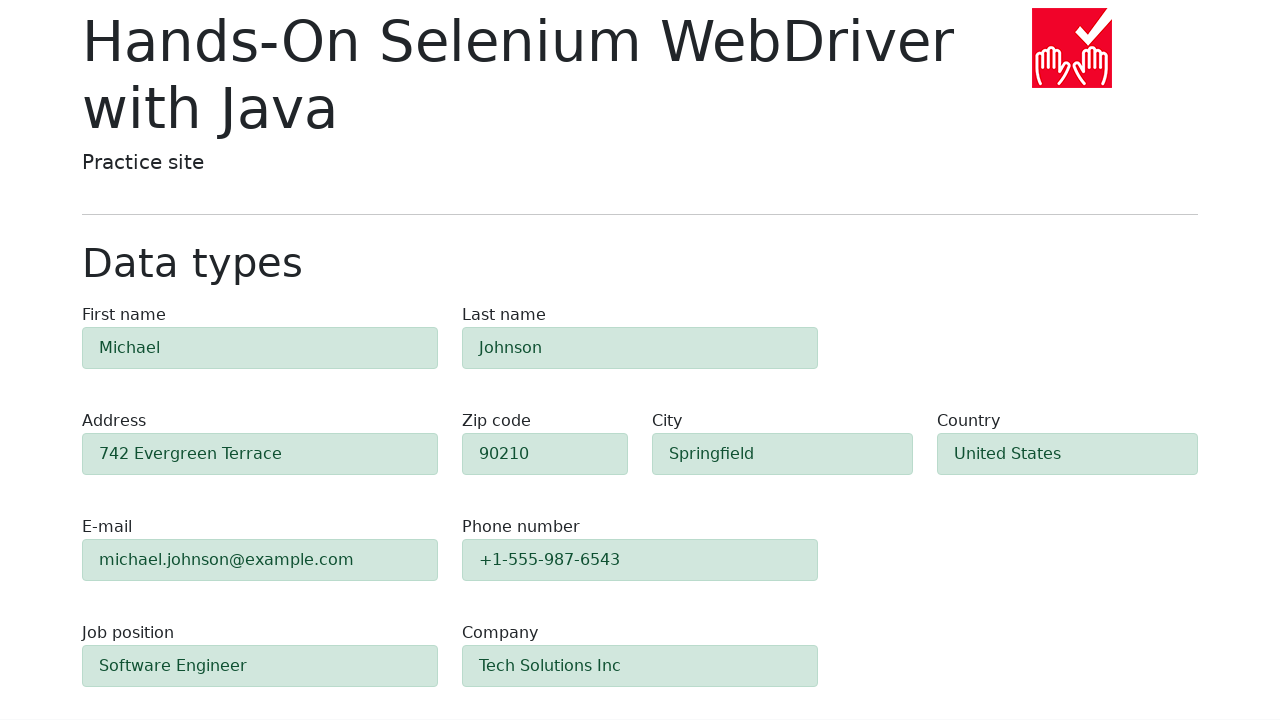

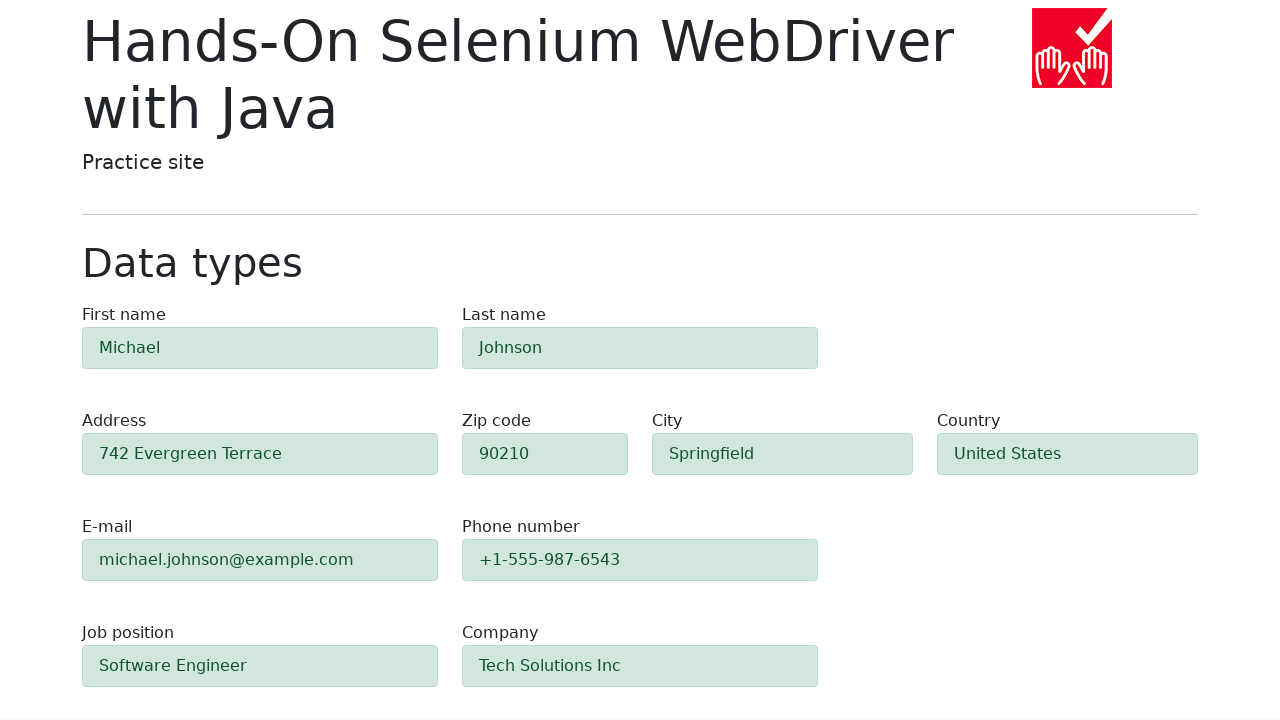